Tests that entering an invalid email format triggers browser validation error

Starting URL: https://ecommerce-playground.lambdatest.io/index.php?route=account/register

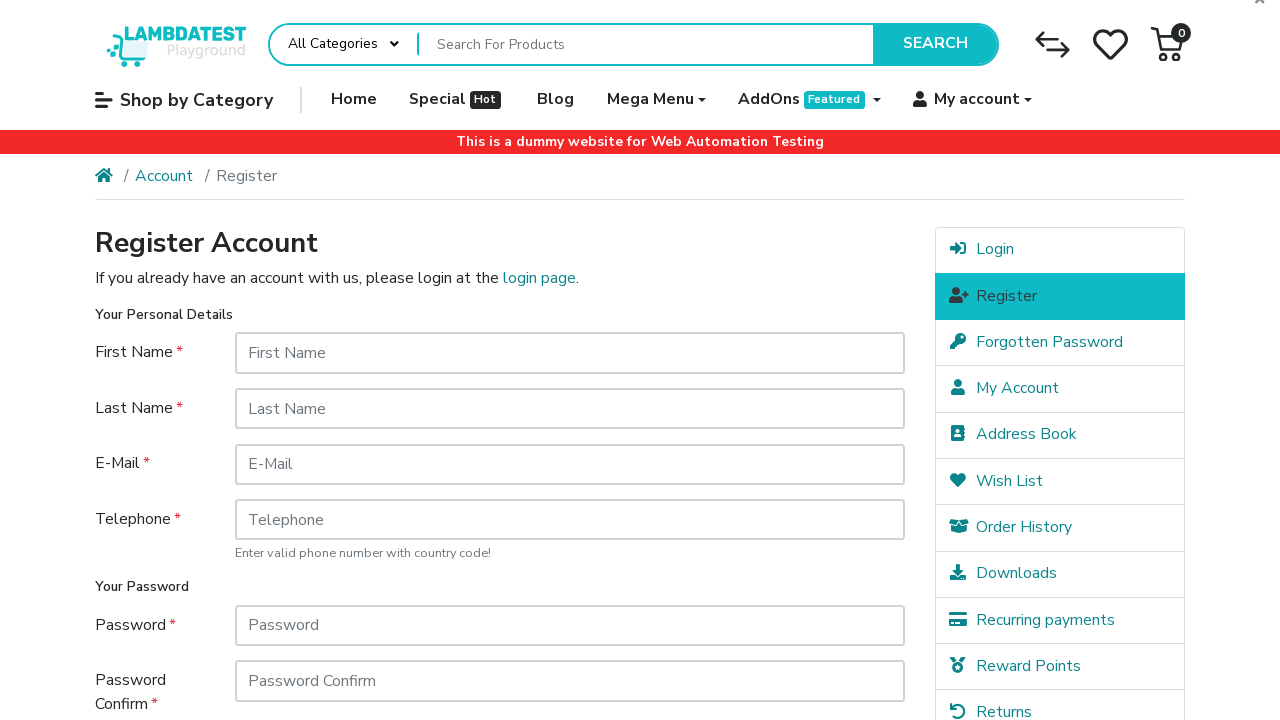

Reloaded the registration page
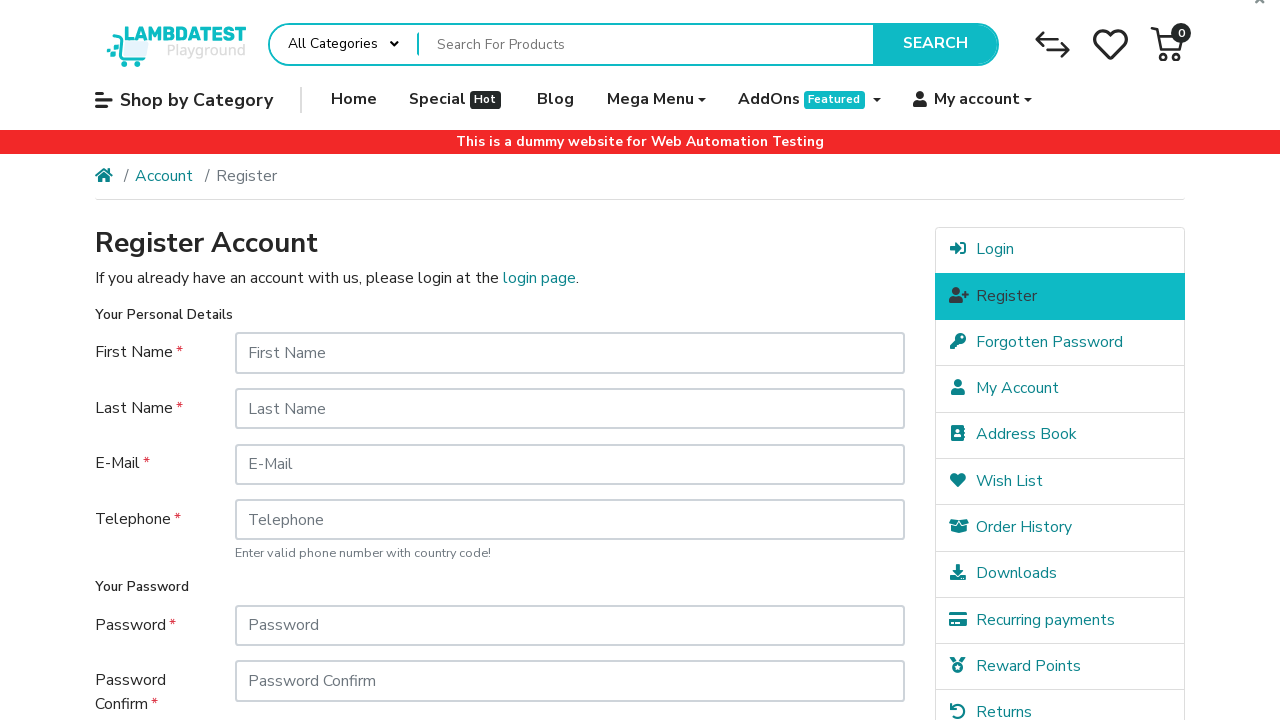

Filled first name field with 'FirstName' on #input-firstname
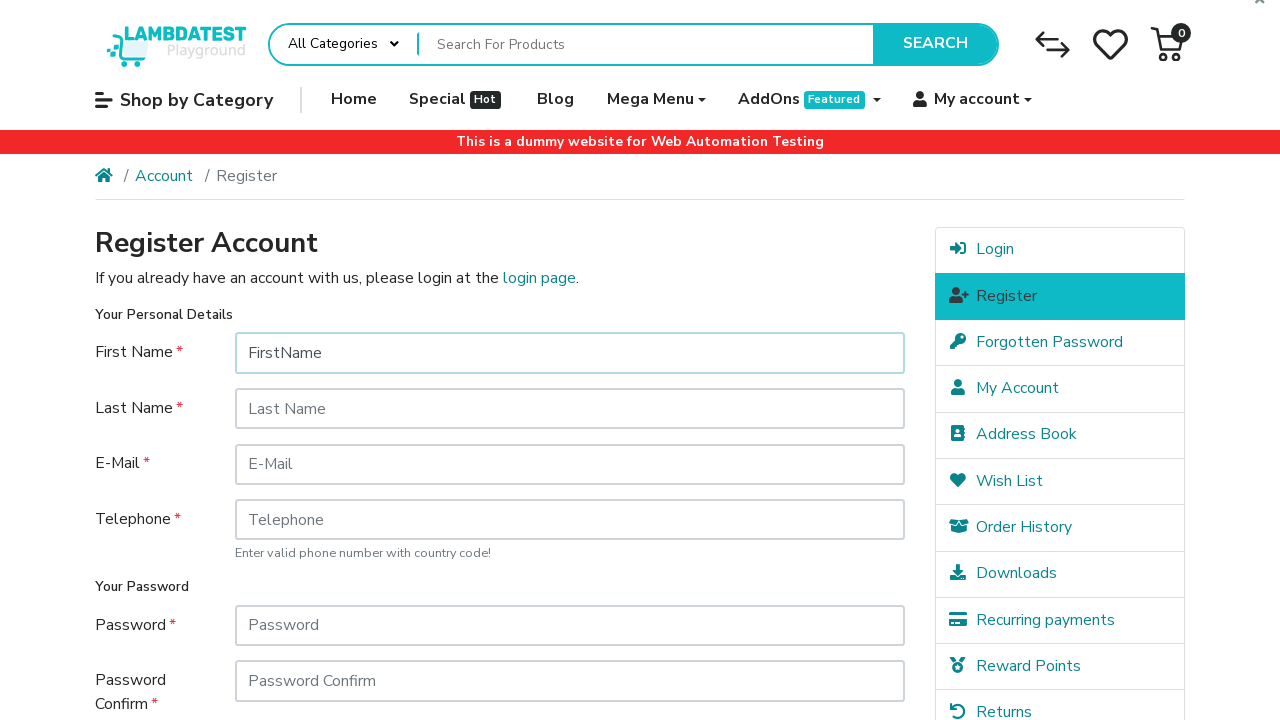

Filled last name field with 'LastName' on #input-lastname
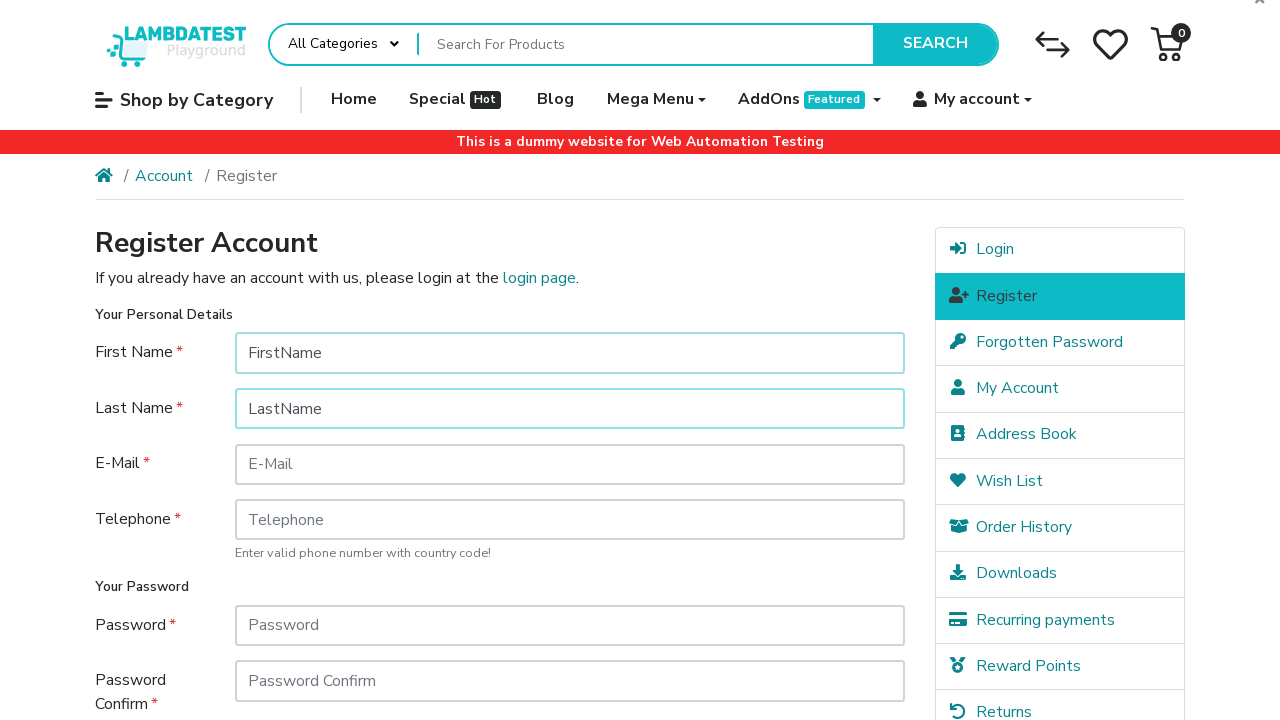

Filled email field with invalid format 'emailexample.com' (missing @) on #input-email
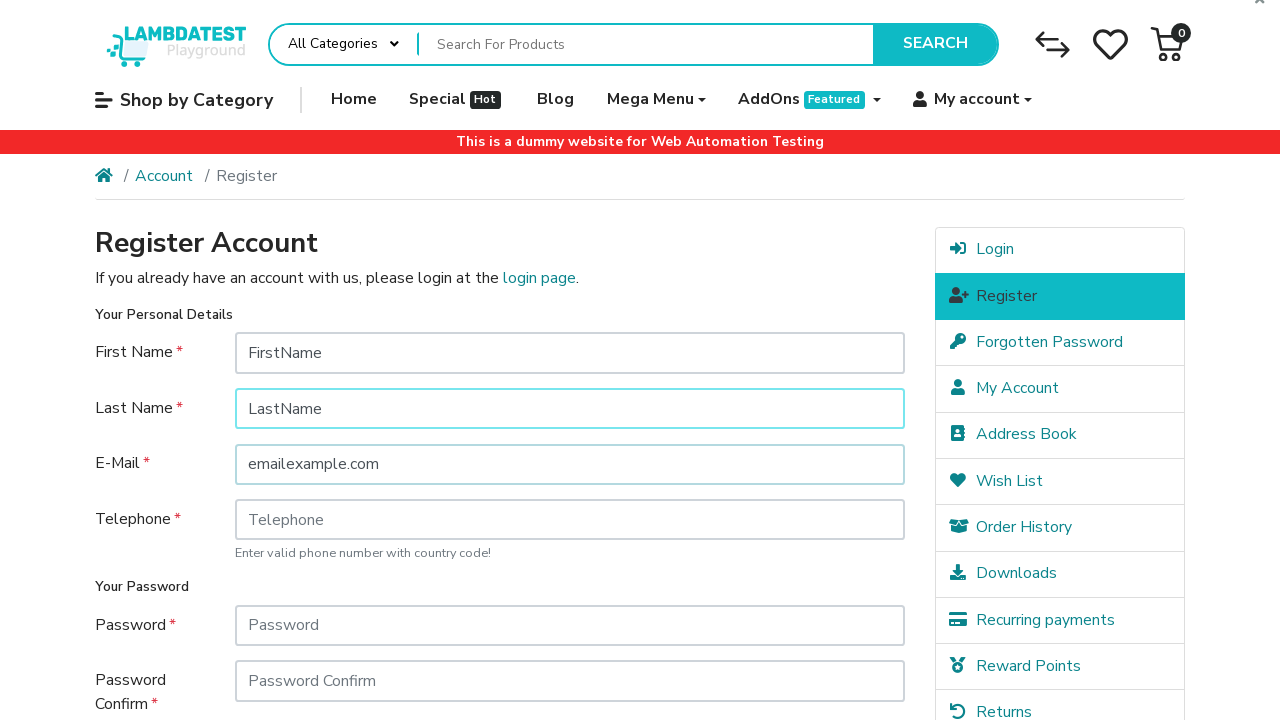

Filled telephone field with '01234567' on #input-telephone
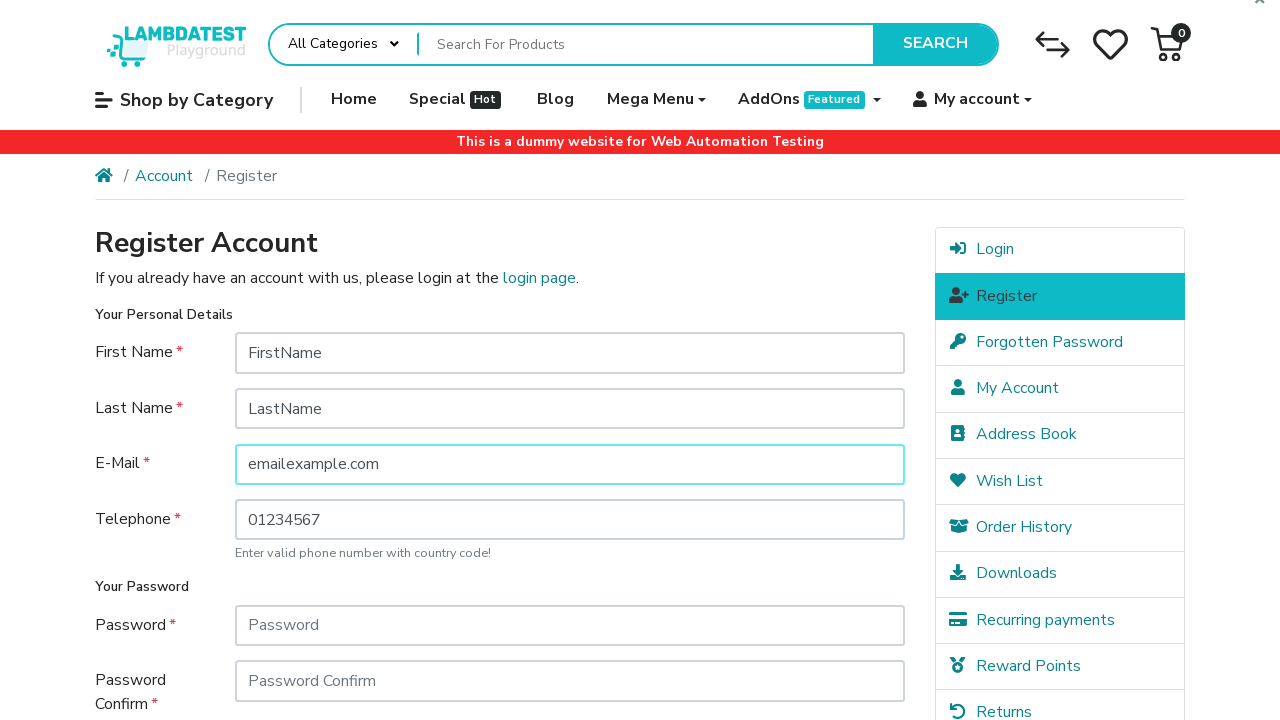

Filled password field with 'Test@123' on #input-password
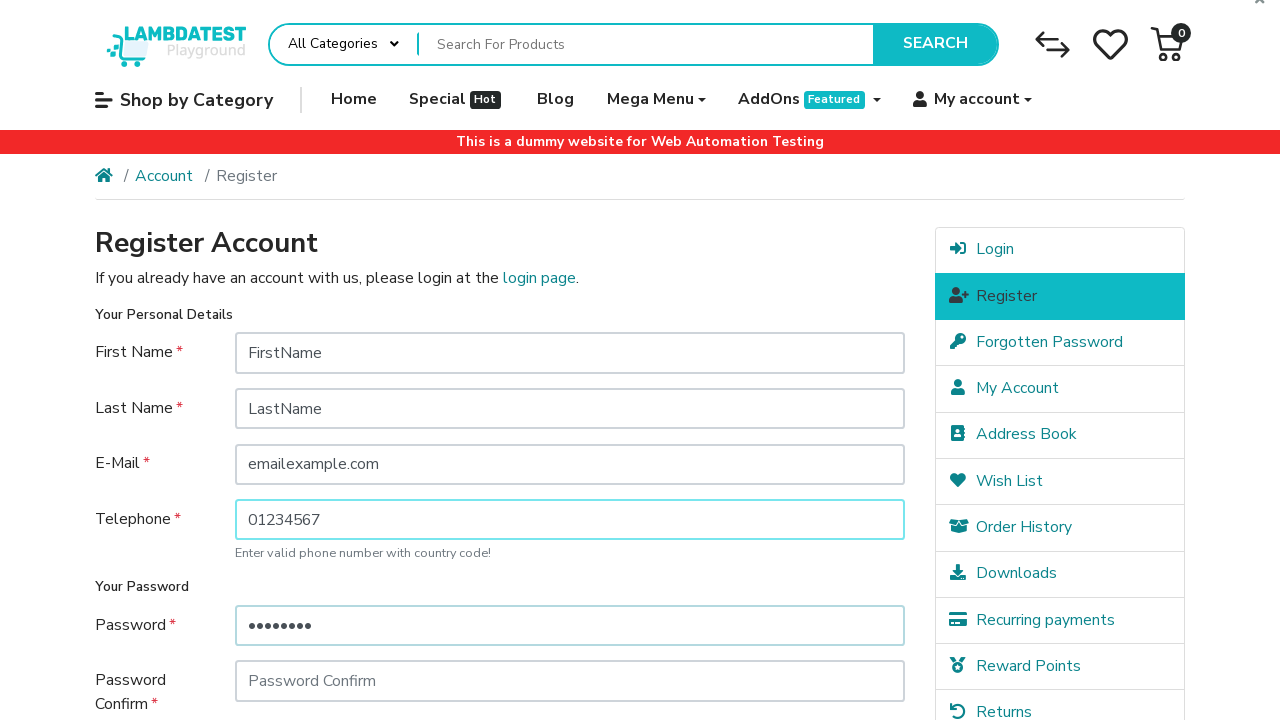

Filled password confirmation field with 'Test@123' on #input-confirm
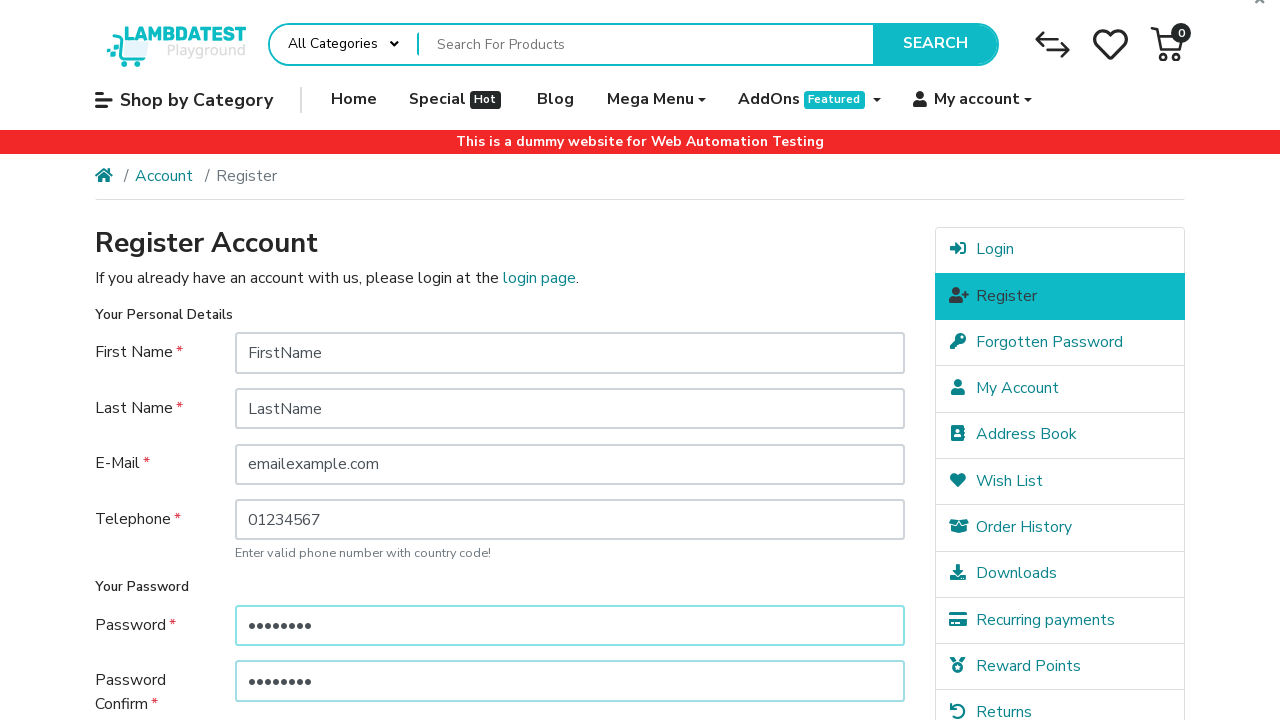

Accepted privacy policy checkbox at (483, 573) on input[name='agree']
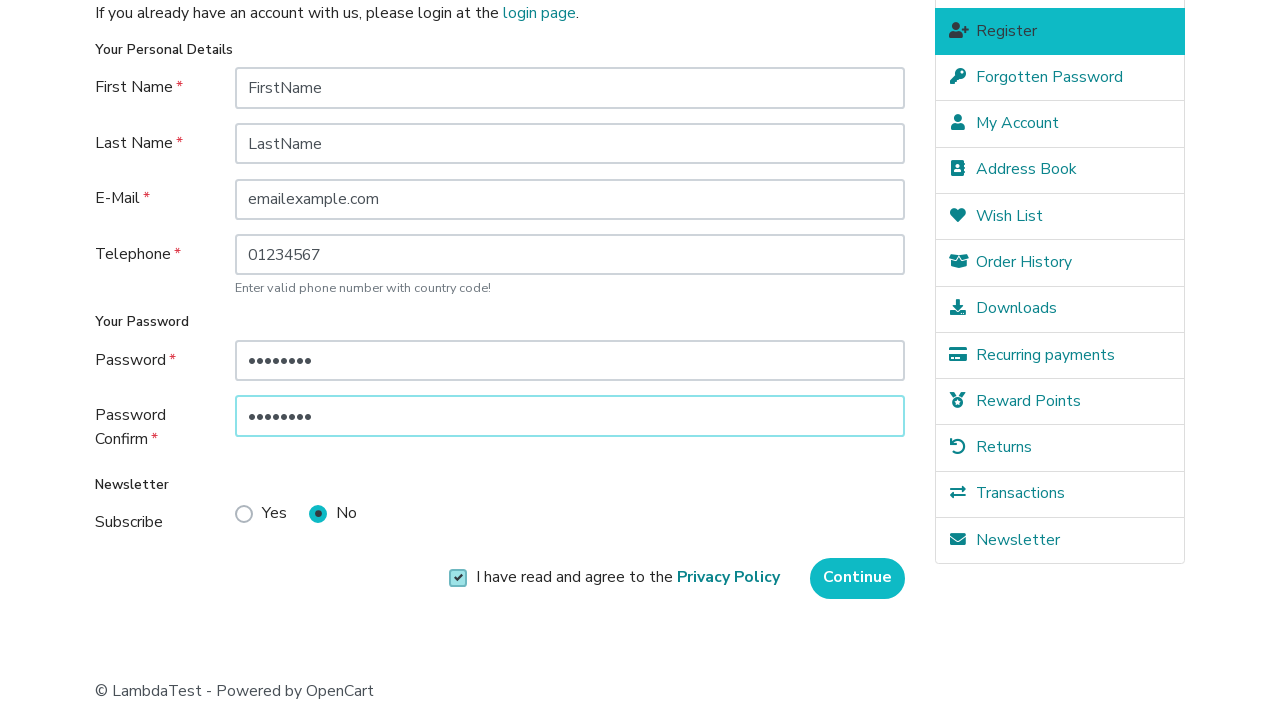

Clicked Continue button to submit registration form at (858, 578) on input[value='Continue']
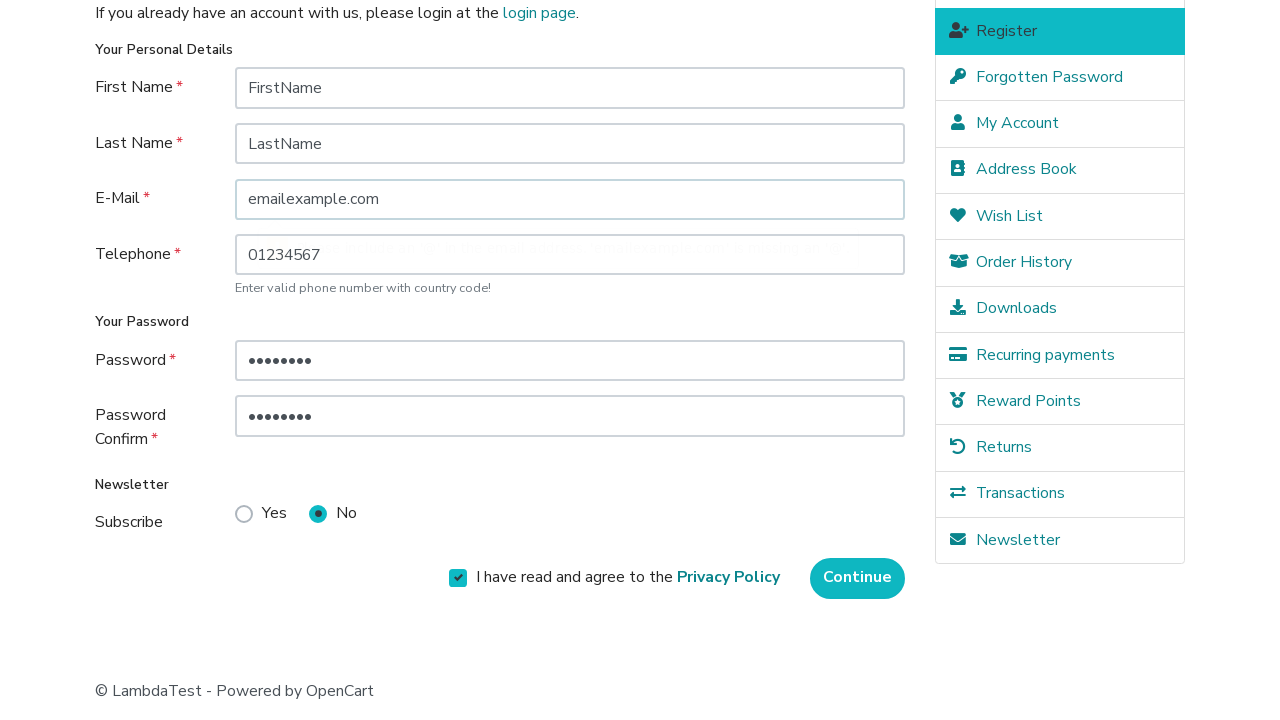

Clicked Continue button again to trigger browser validation error for invalid email format at (858, 578) on input[value='Continue']
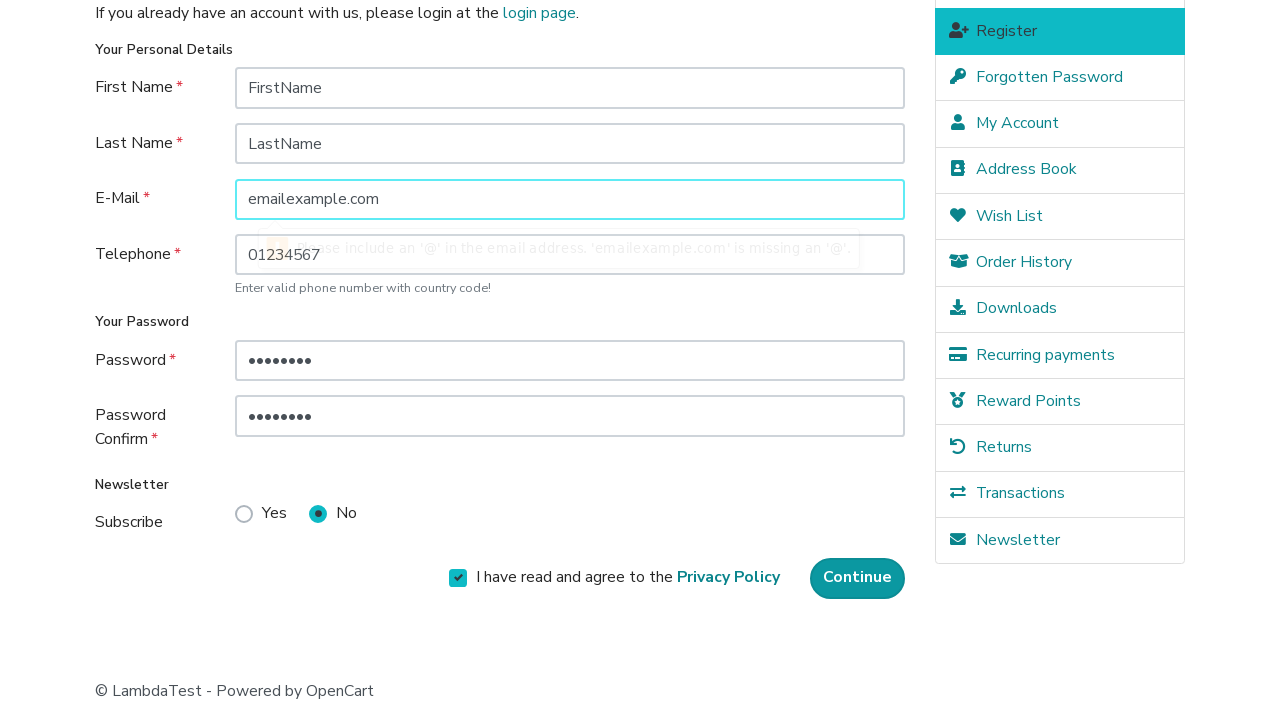

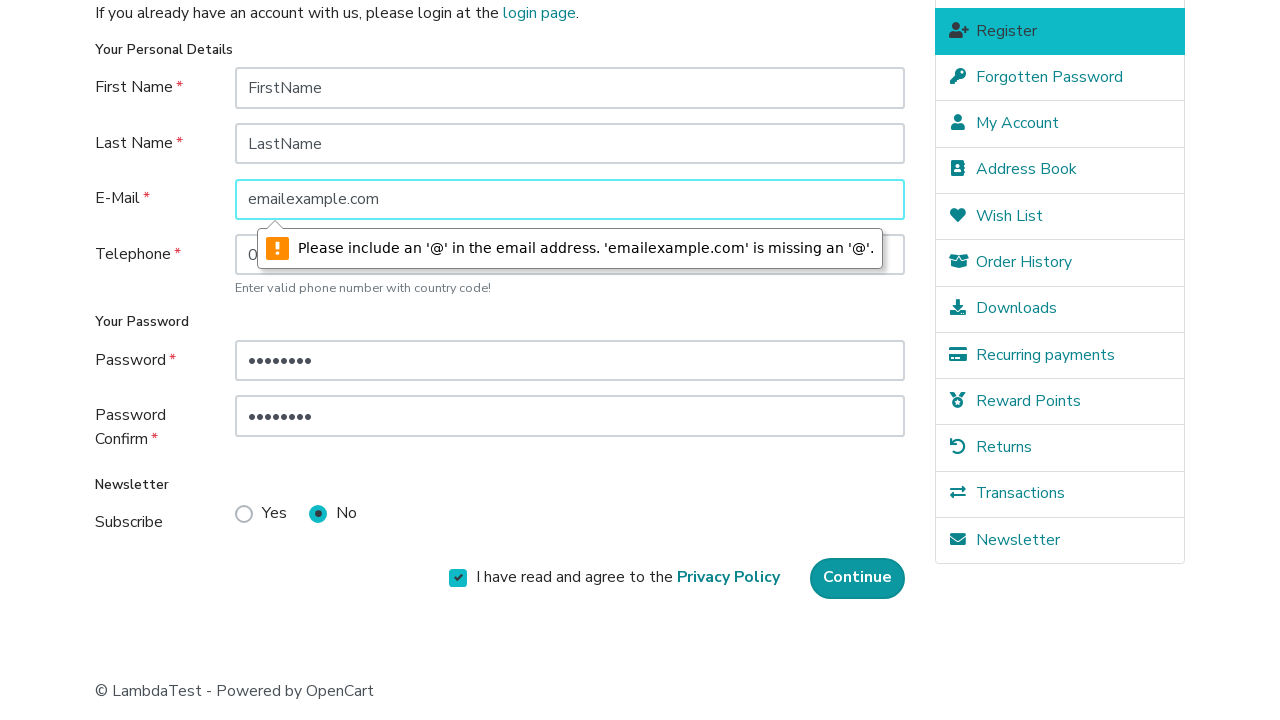